Emulates an iPhone SE device and loads the Checkly homepage with mobile viewport settings

Starting URL: https://www.checklyhq.com/

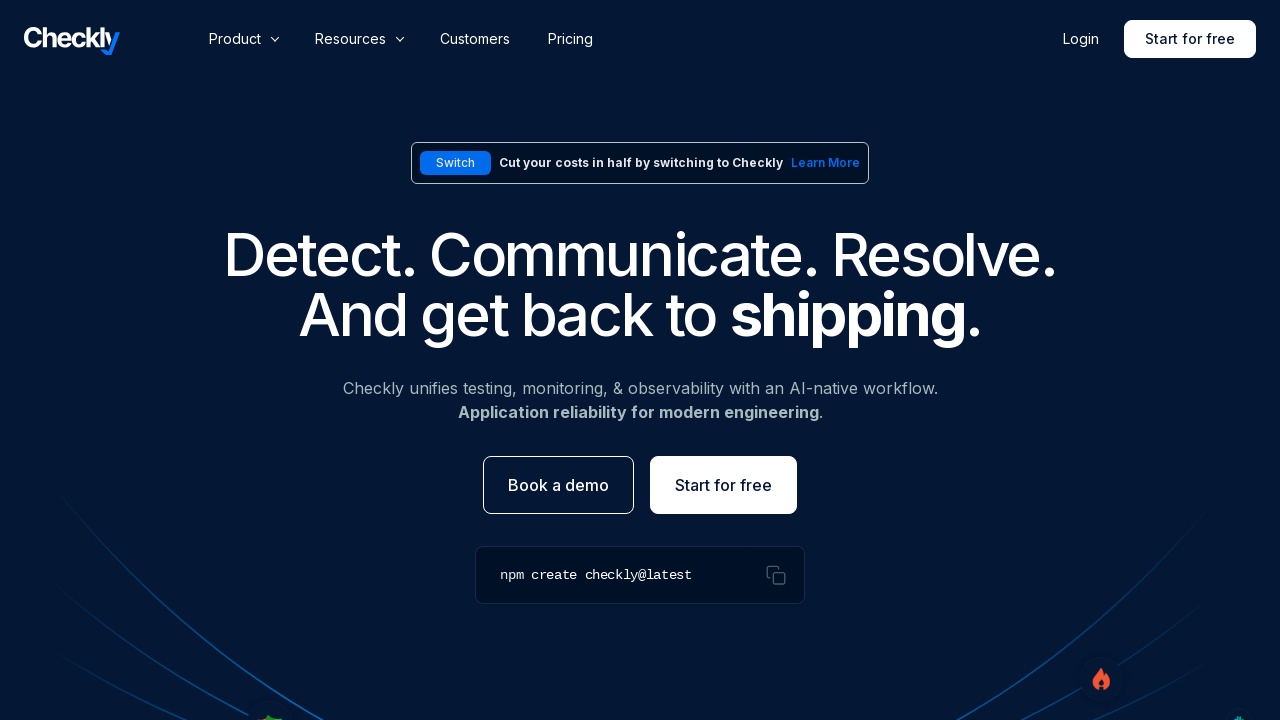

Waited for page to reach domcontentloaded state
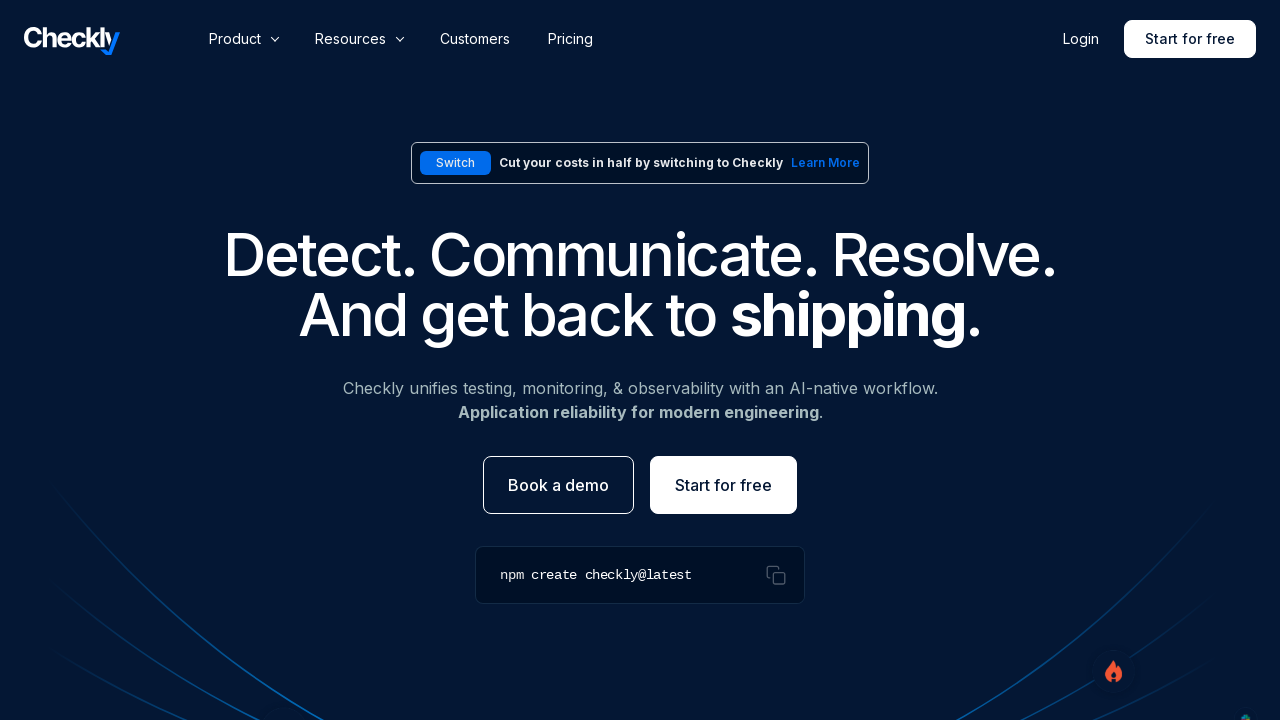

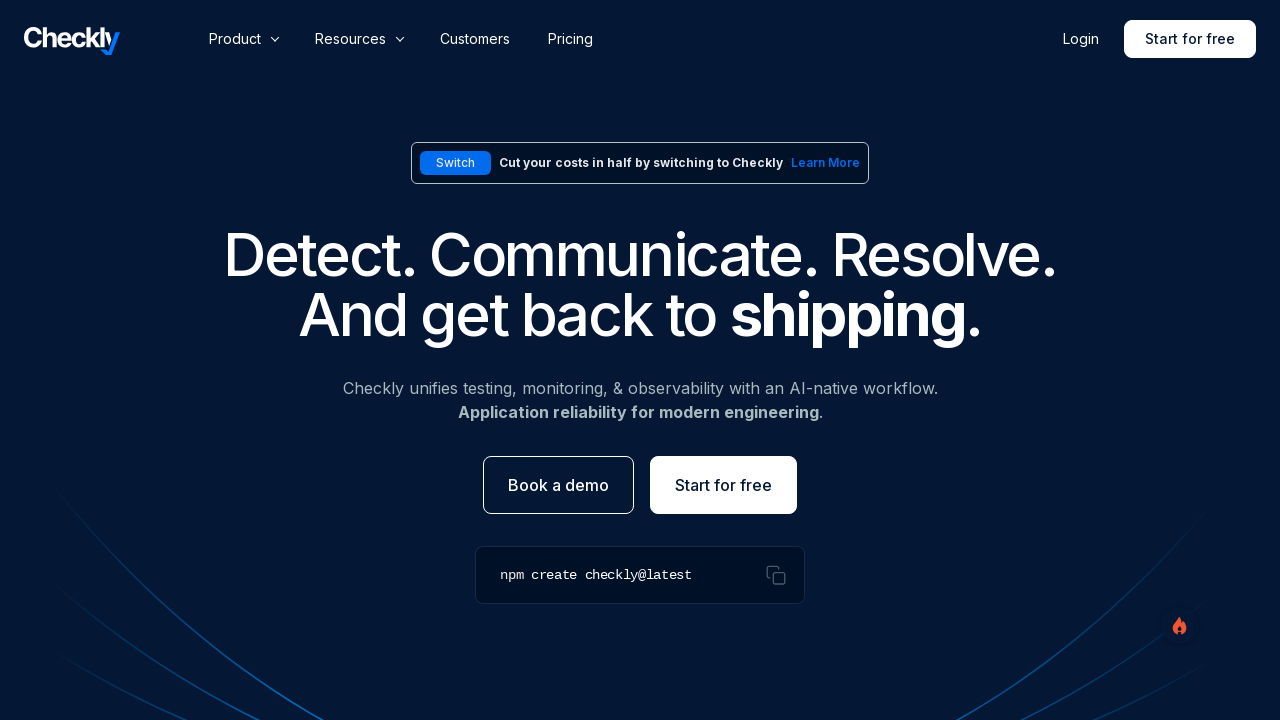